Navigates to a test automation practice site and interacts with a book table by extracting various table elements like headers, rows, and cells

Starting URL: https://testautomationpractice.blogspot.com/

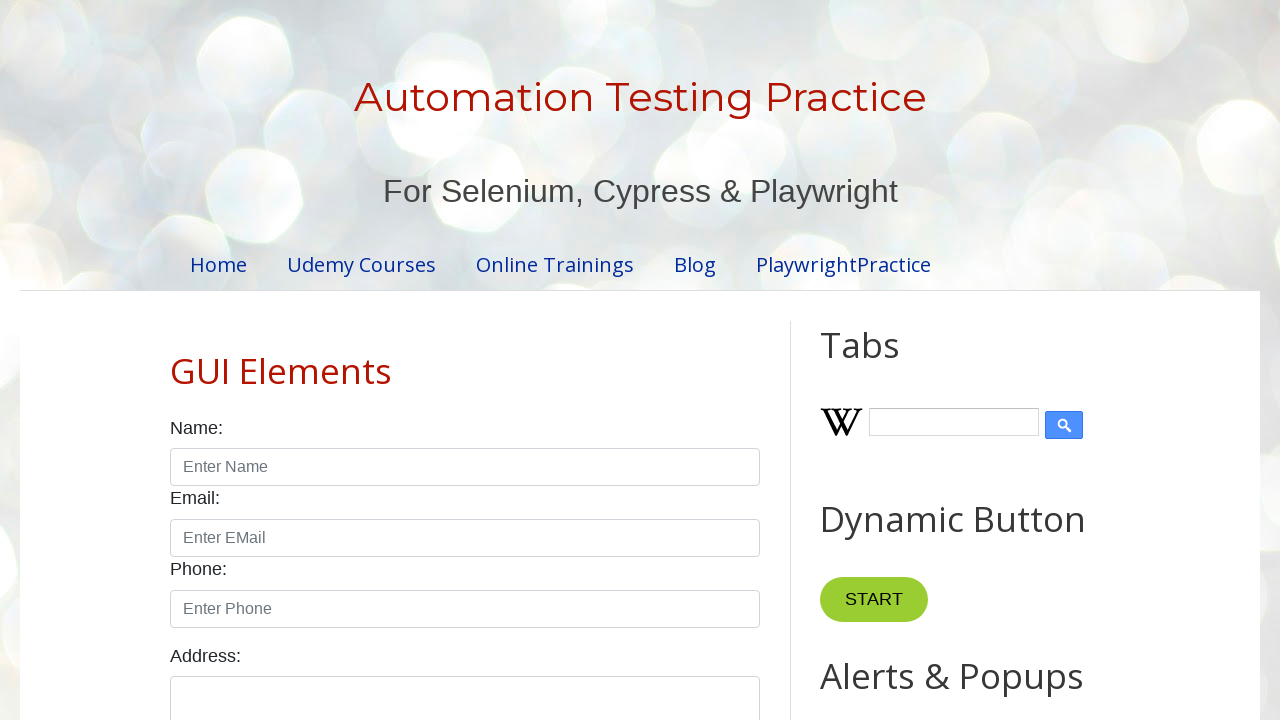

Navigated to test automation practice site
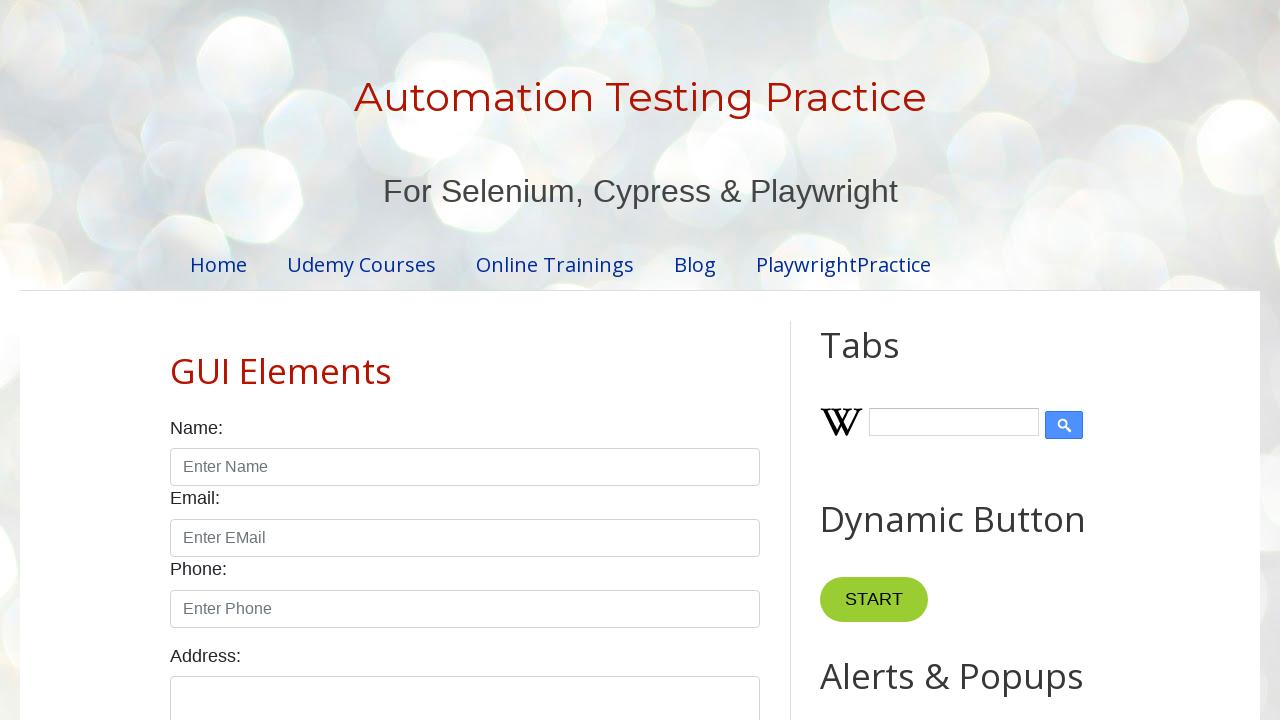

BookTable element is present and loaded
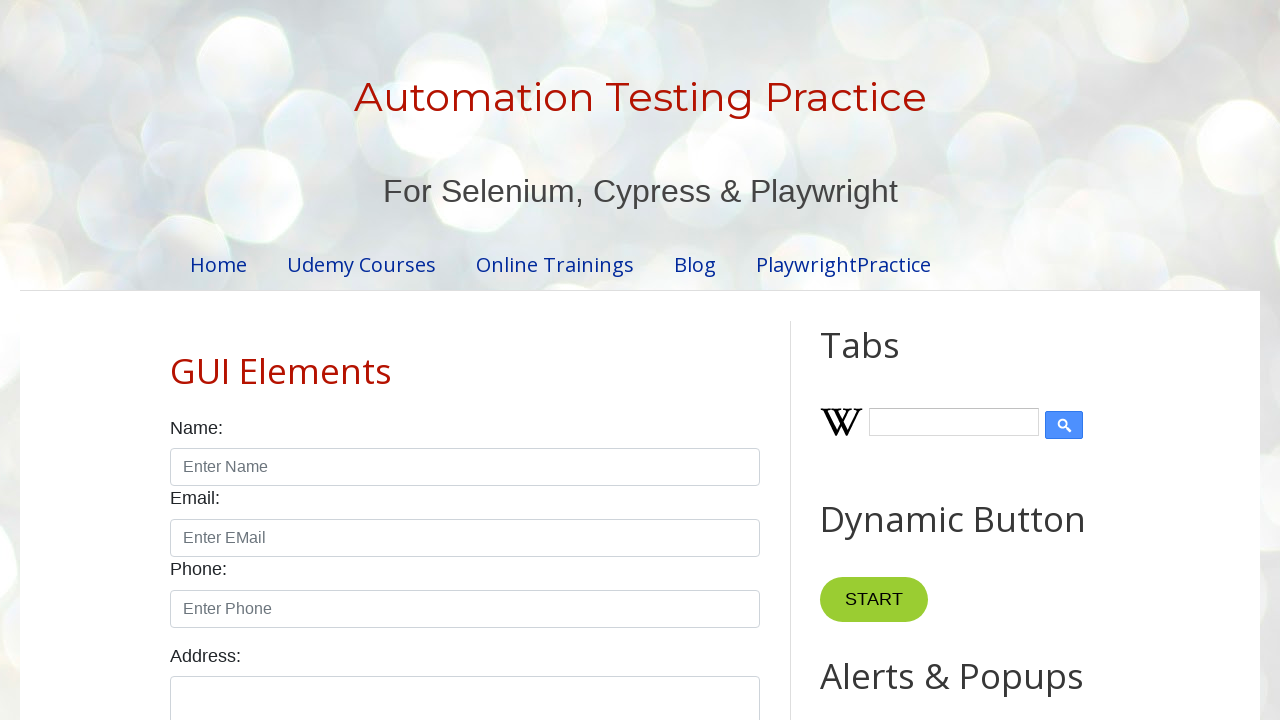

Extracted all table headers (4 headers found)
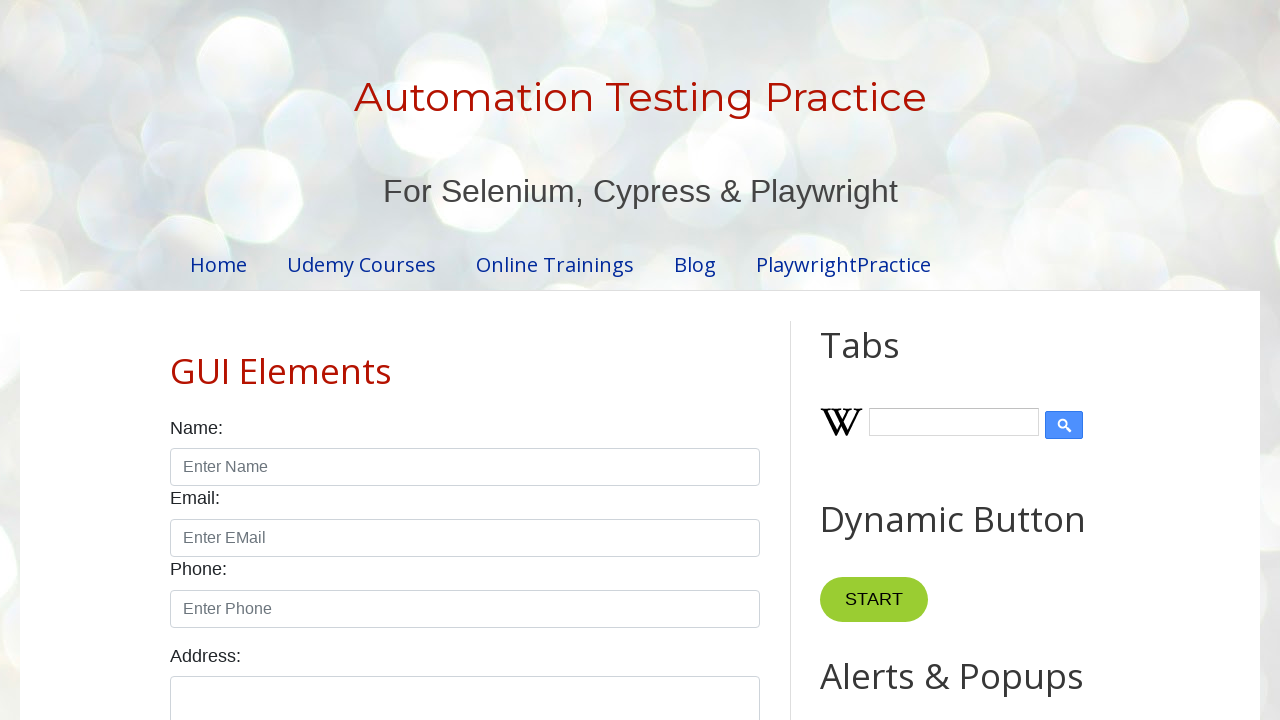

Counted all table rows (7 rows found)
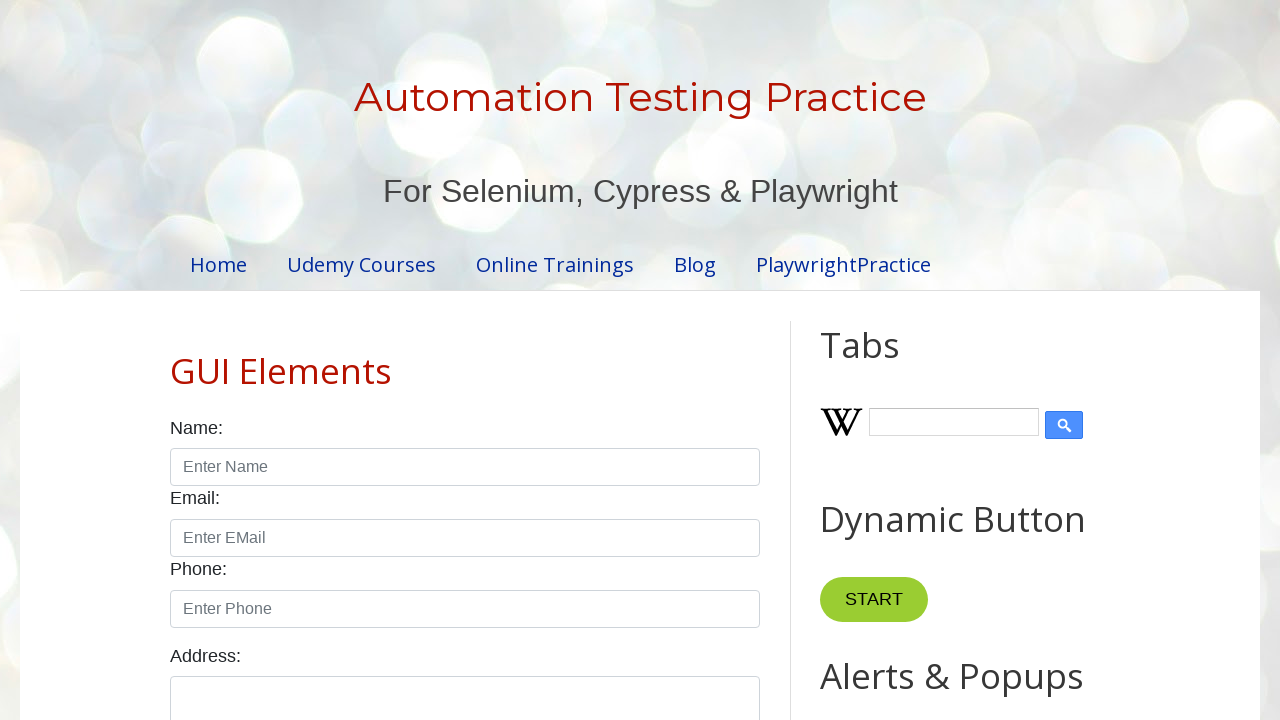

Counted cells in second row (4 cells found)
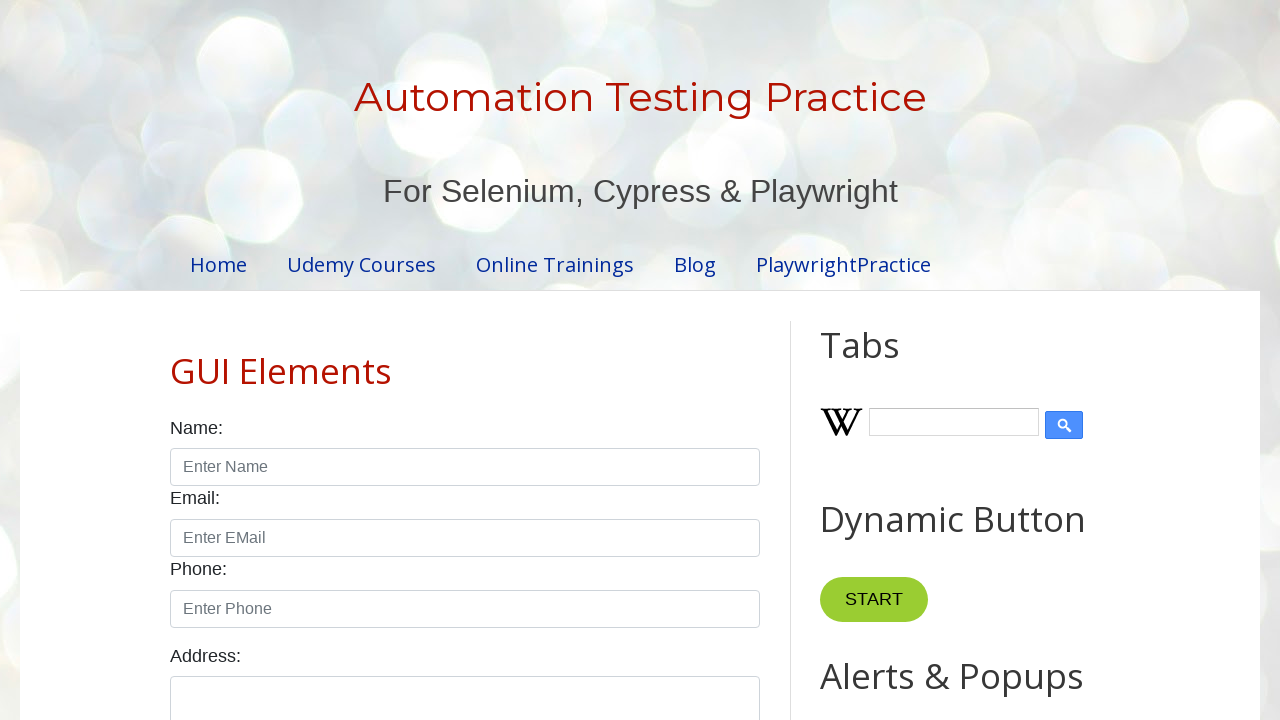

Extracted all cells from fourth row (4 cells found)
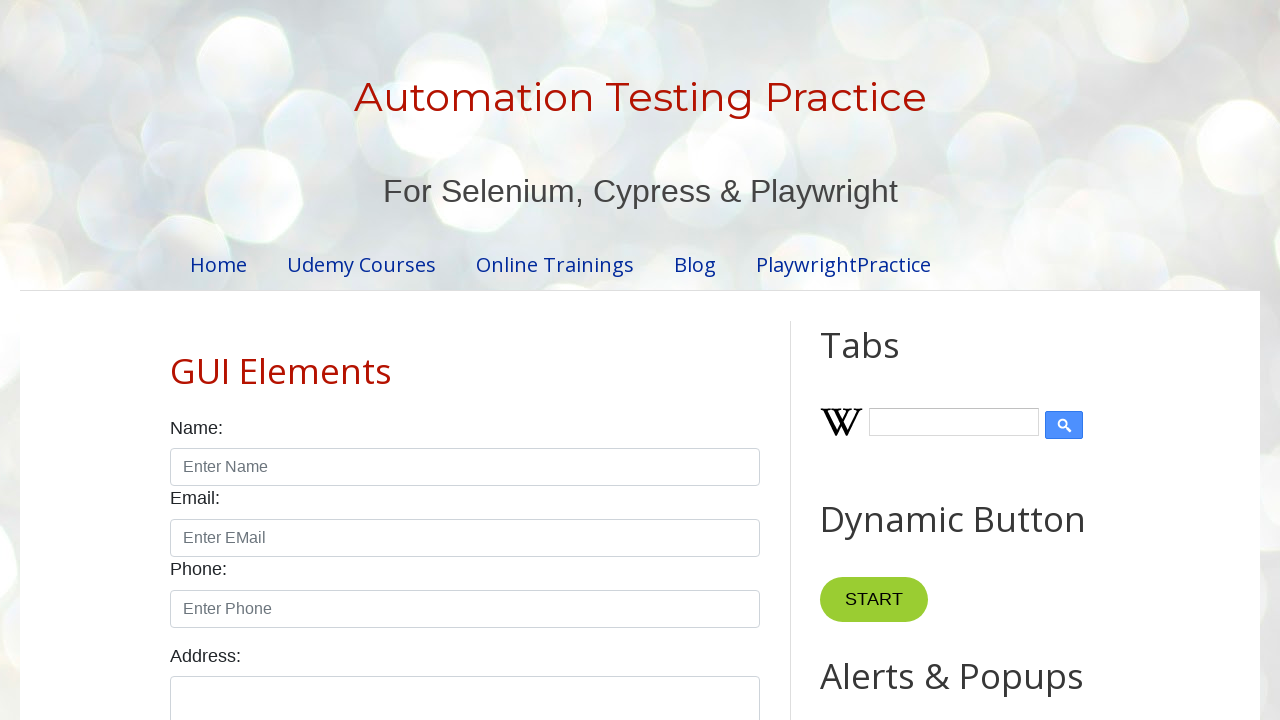

Extracted all cells from third column (6 cells found)
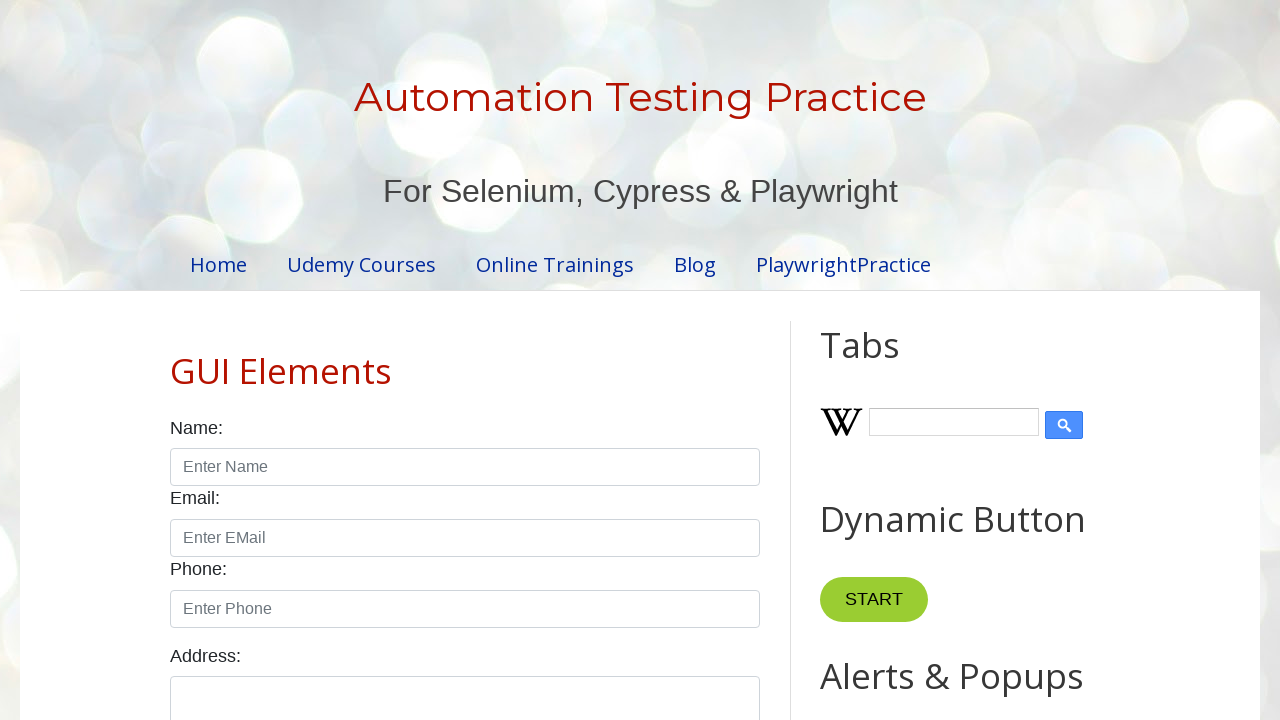

Extracted all price cells from fourth column (6 prices found)
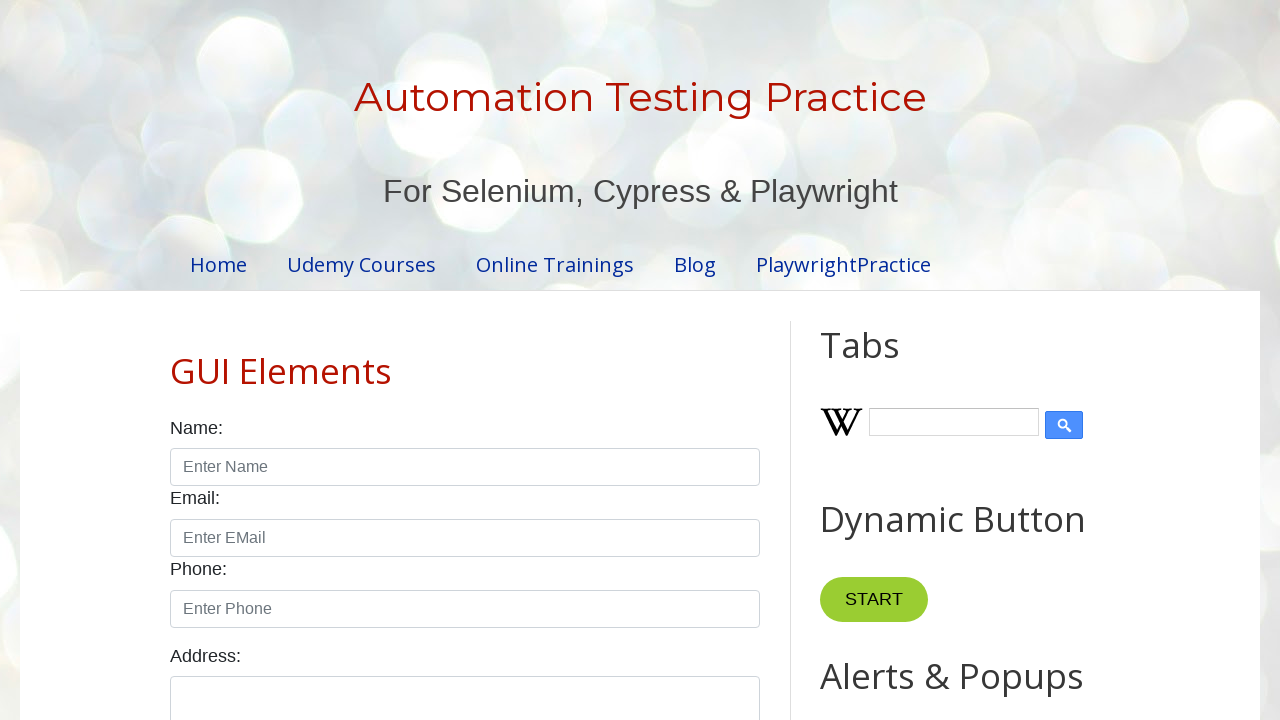

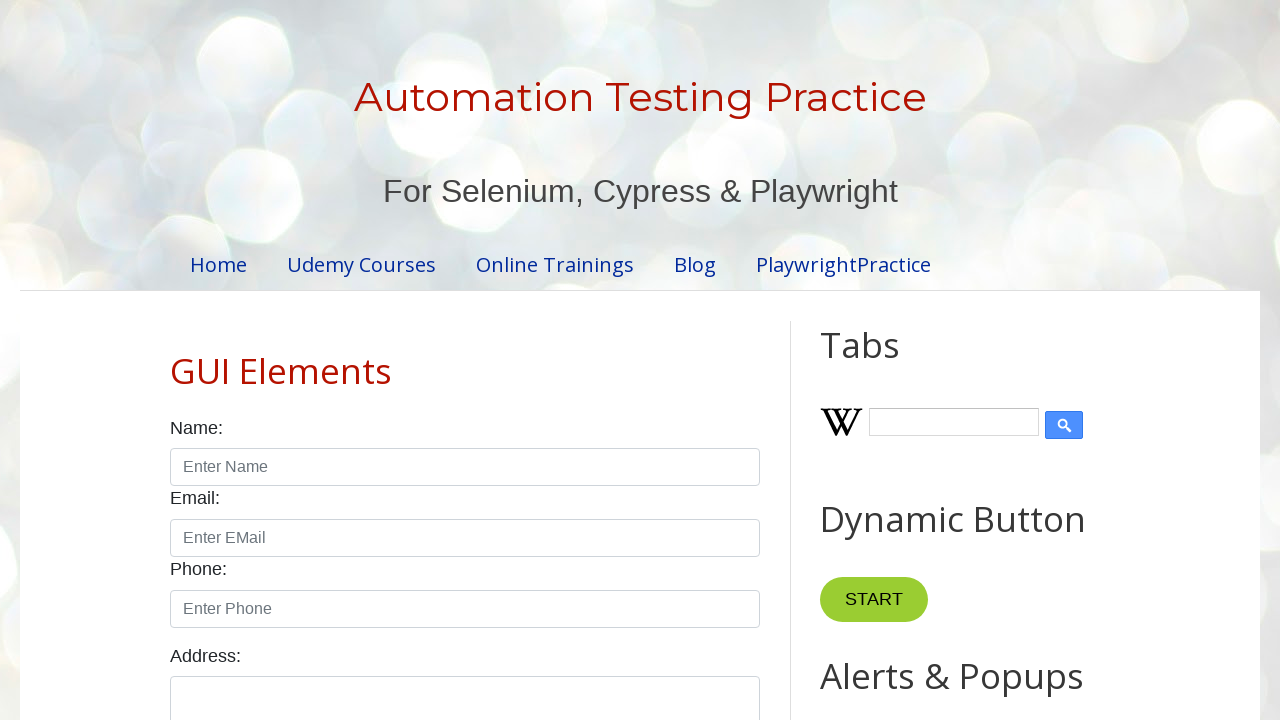